Navigates to Bybit's launchpool trading page and waits for the page to fully load.

Starting URL: https://www.bybit.com/es-419/trade/spot/launchpool

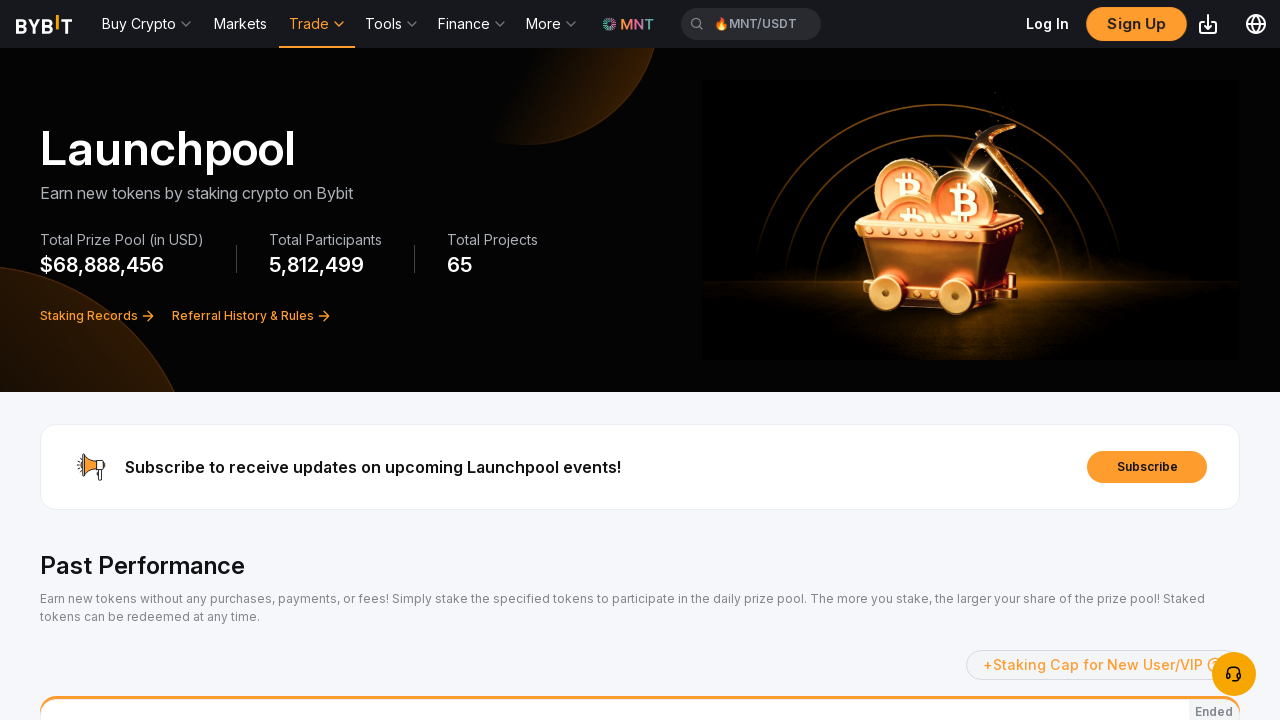

Waited for page to reach networkidle state
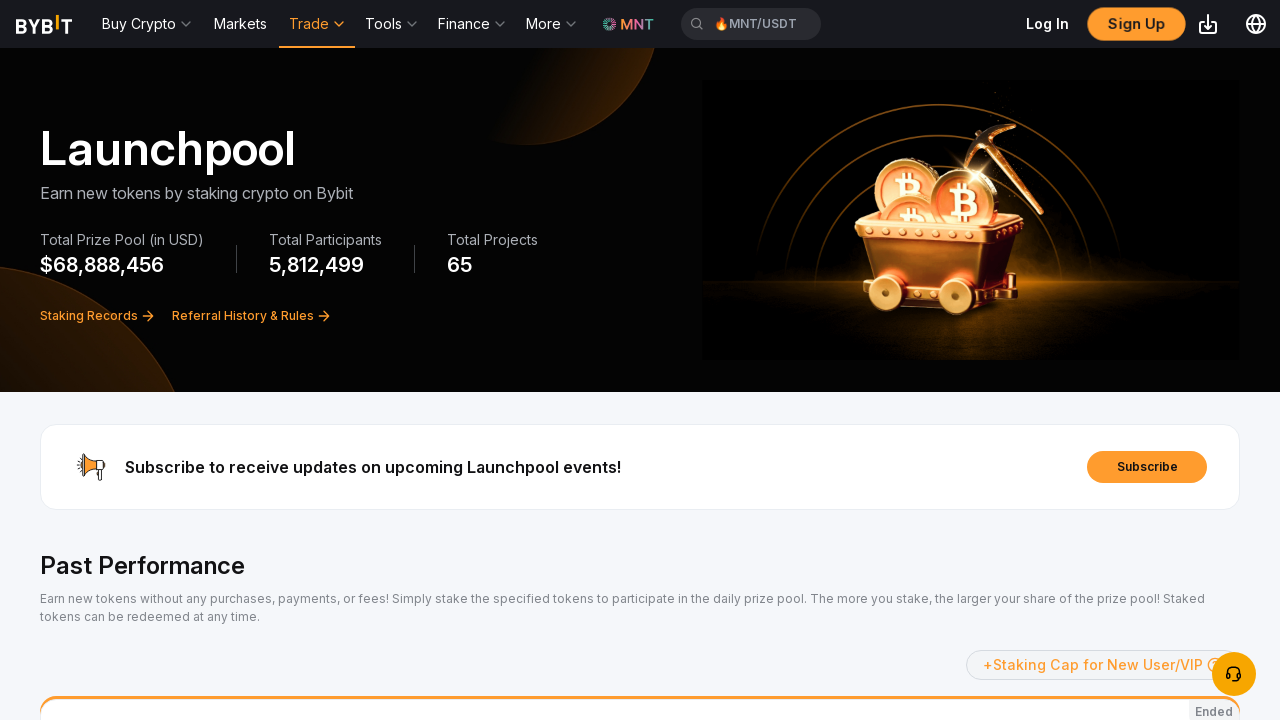

Waited for body element to become visible
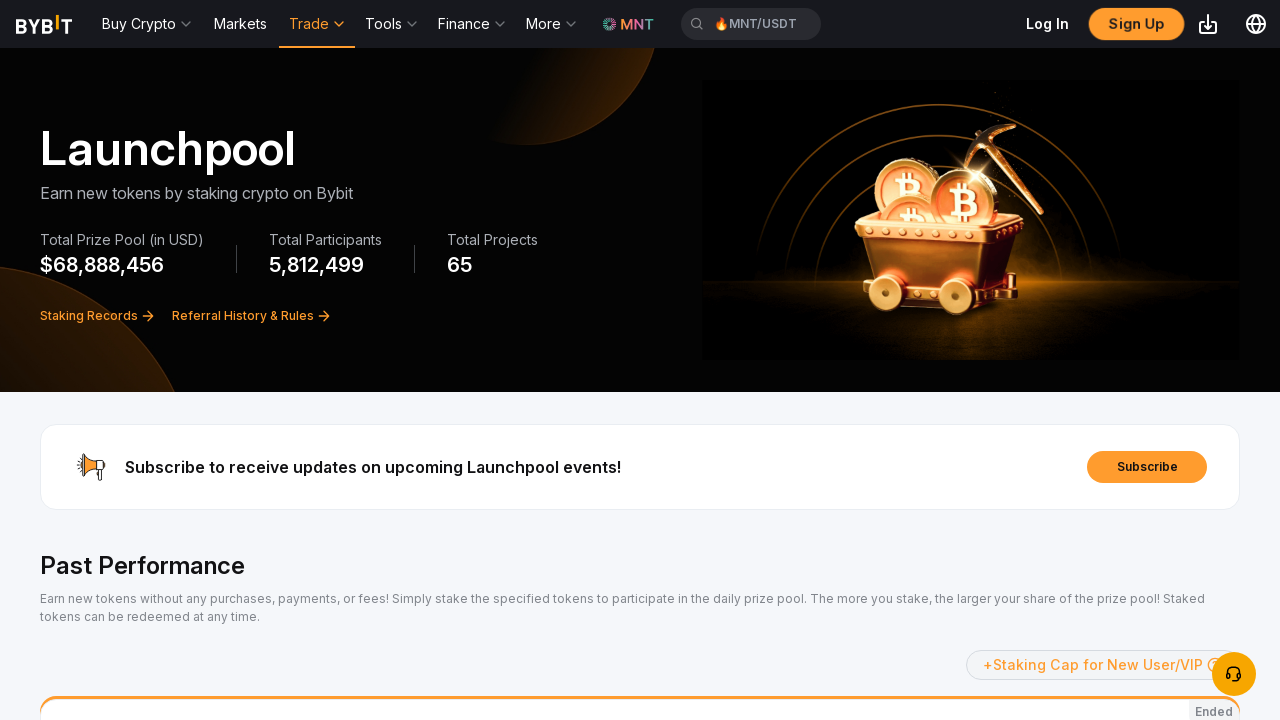

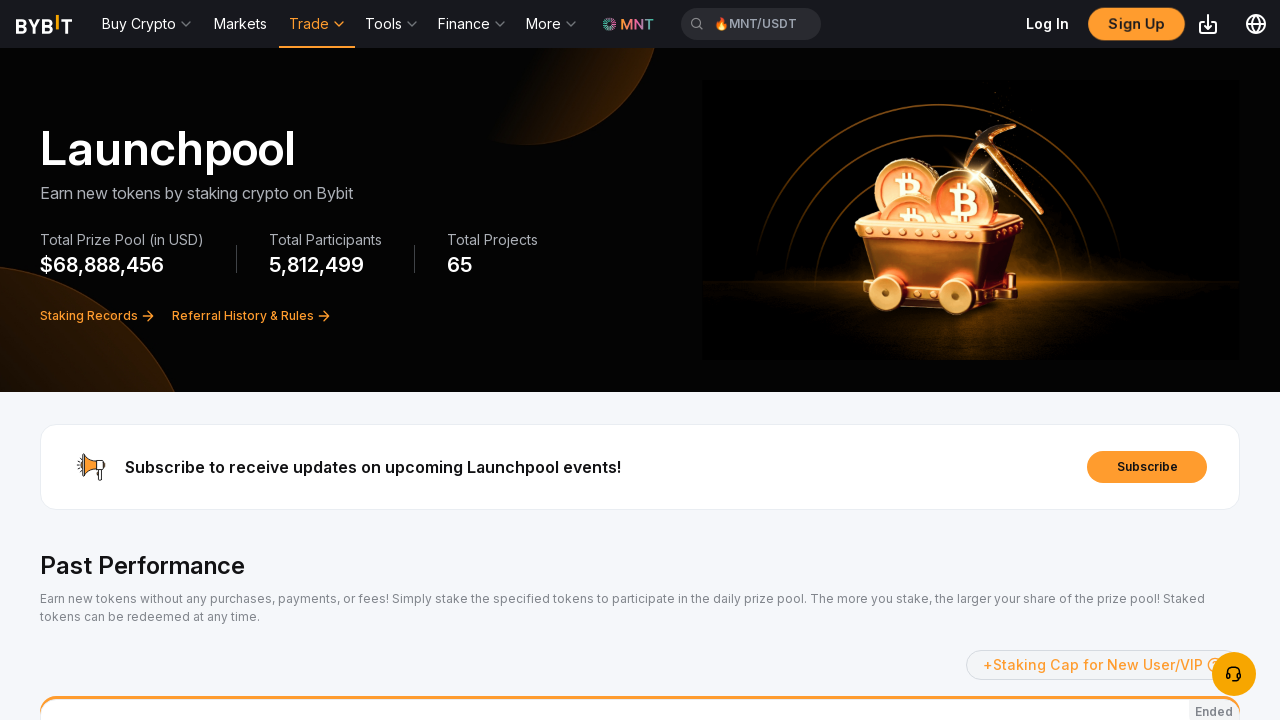